Navigates to the Playwright Python documentation homepage and clicks on the Docs link to navigate to the documentation section

Starting URL: https://playwright.dev/python

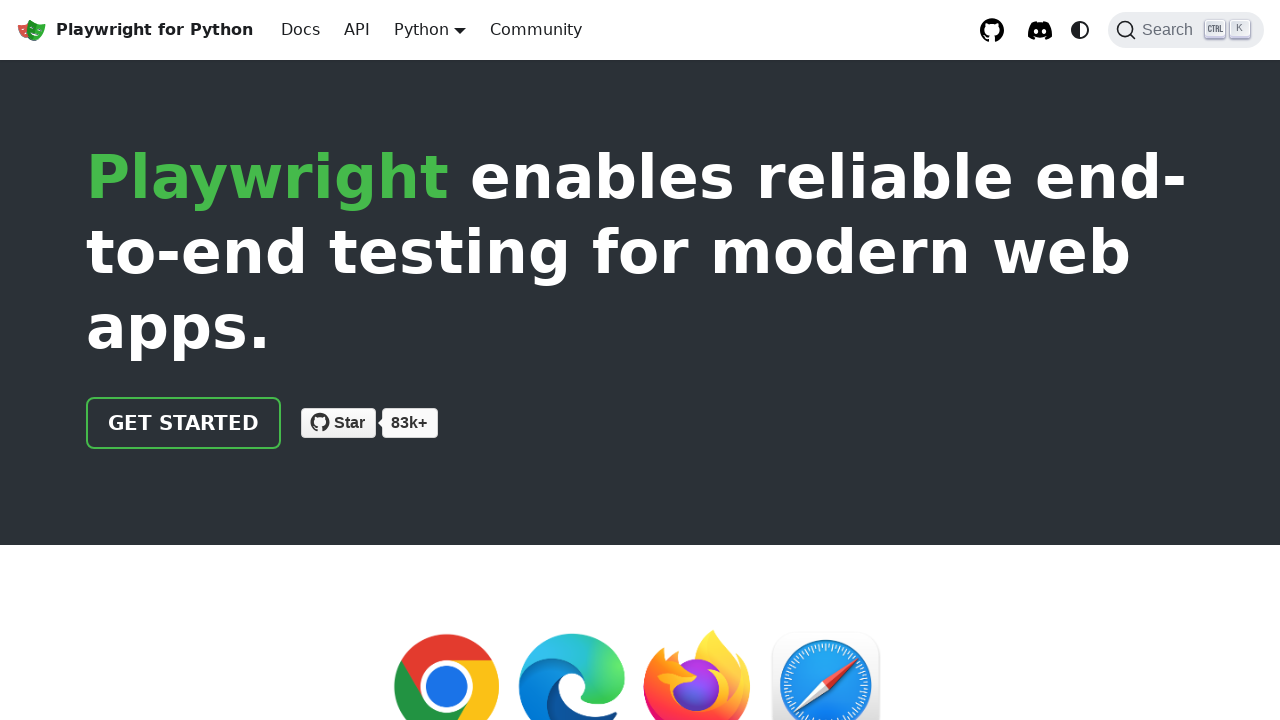

Clicked on the Docs link in the navigation at (300, 30) on internal:role=link[name="Docs"i]
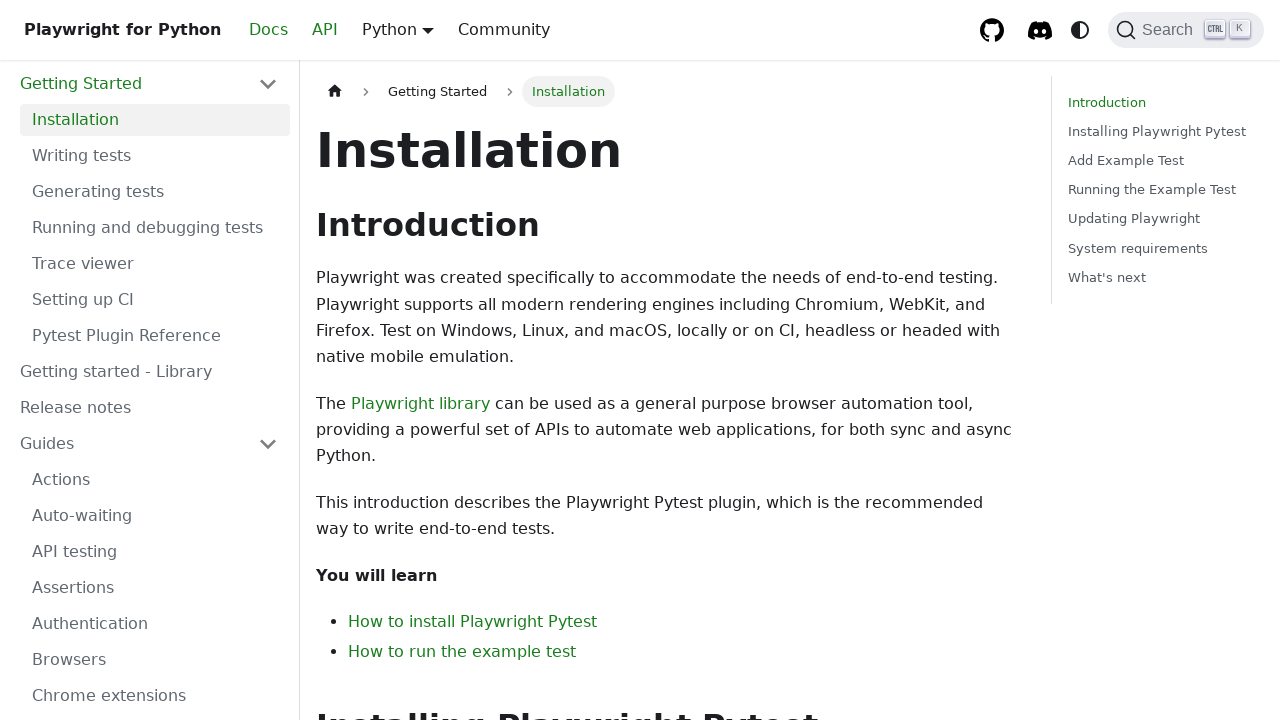

Waited for documentation page to fully load
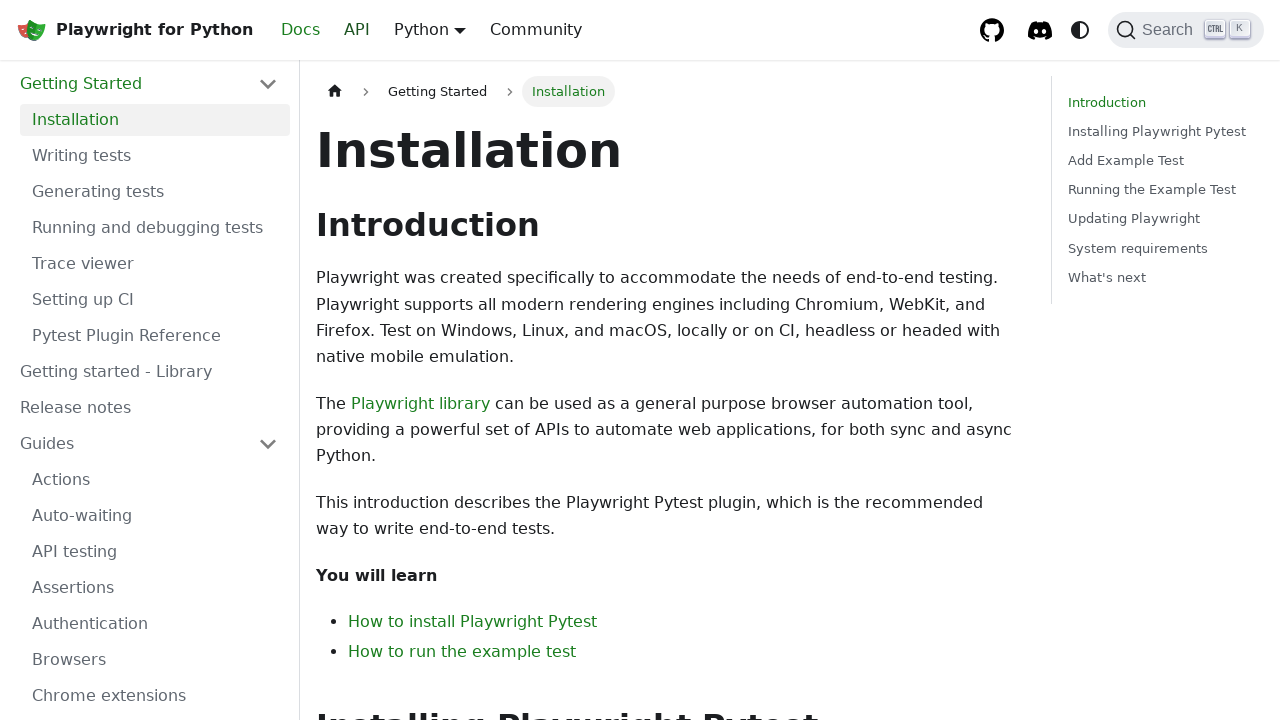

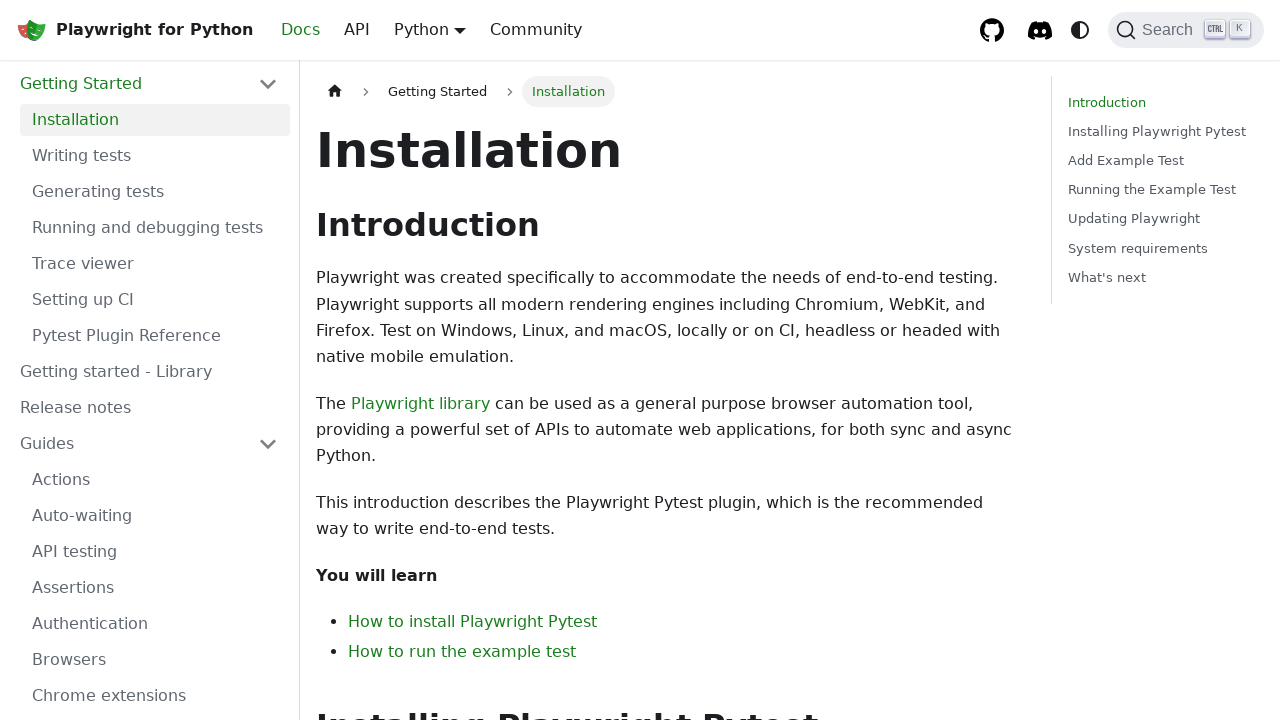